Tests navigation through footer links by opening each link in the first column of the footer section in new tabs and switching between them

Starting URL: http://www.qaclickacademy.com/practice.php

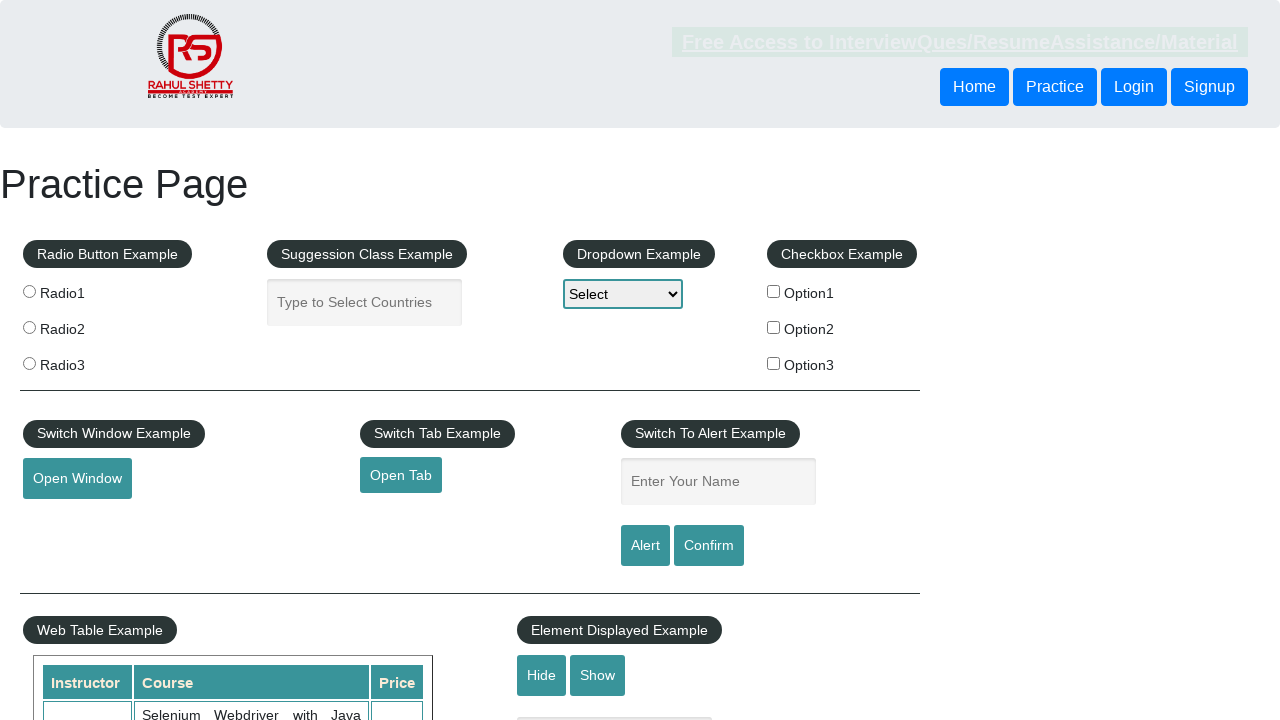

Navigated to QA Click Academy practice page
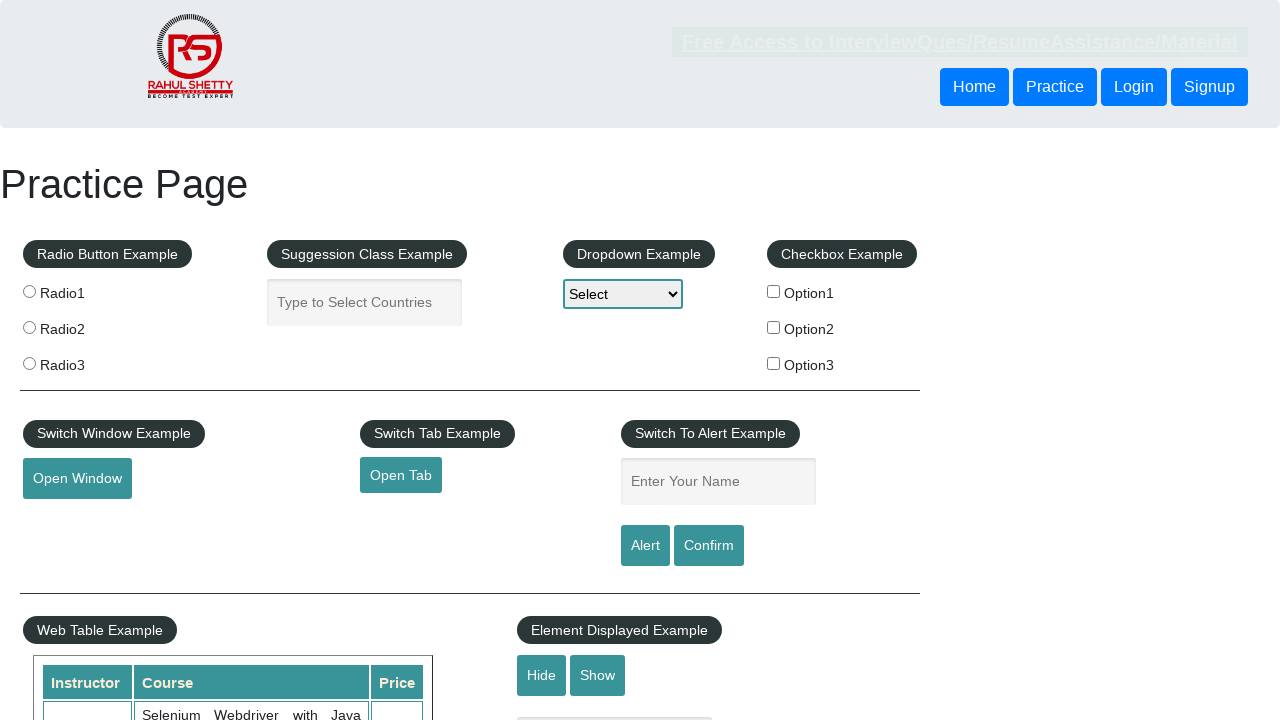

Located footer section with ID 'gf-BIG'
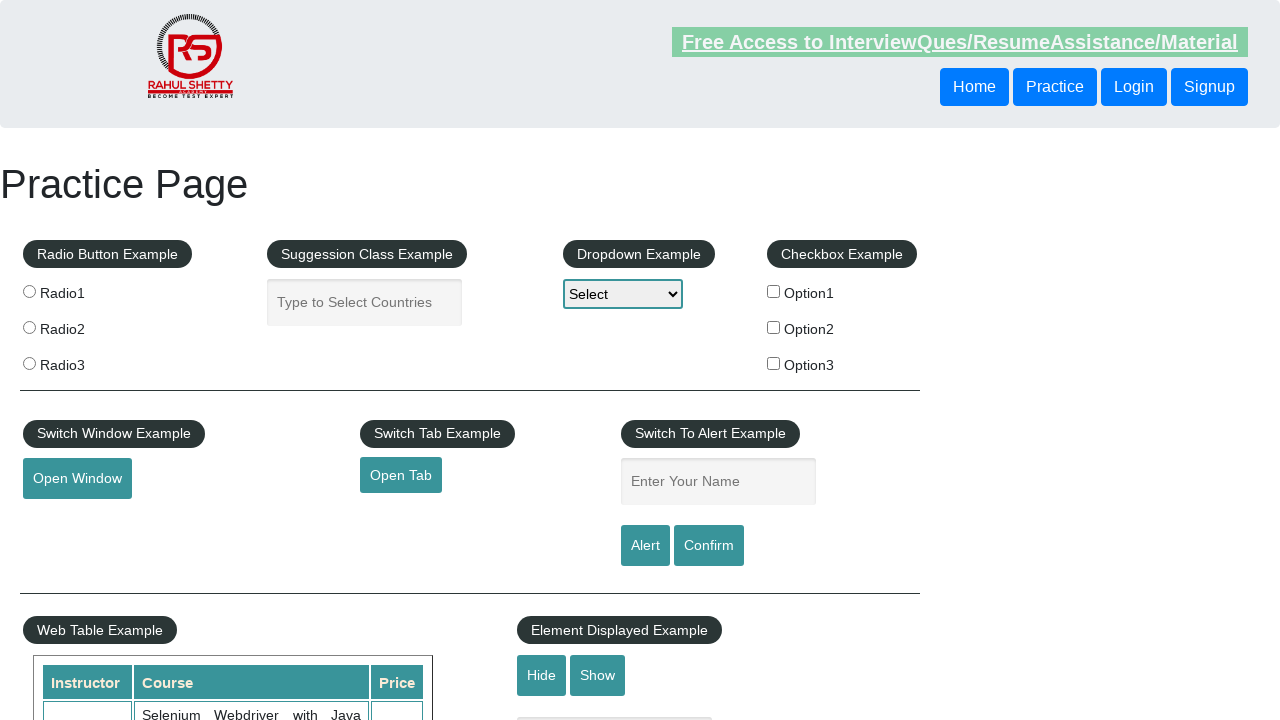

Located first column in footer section
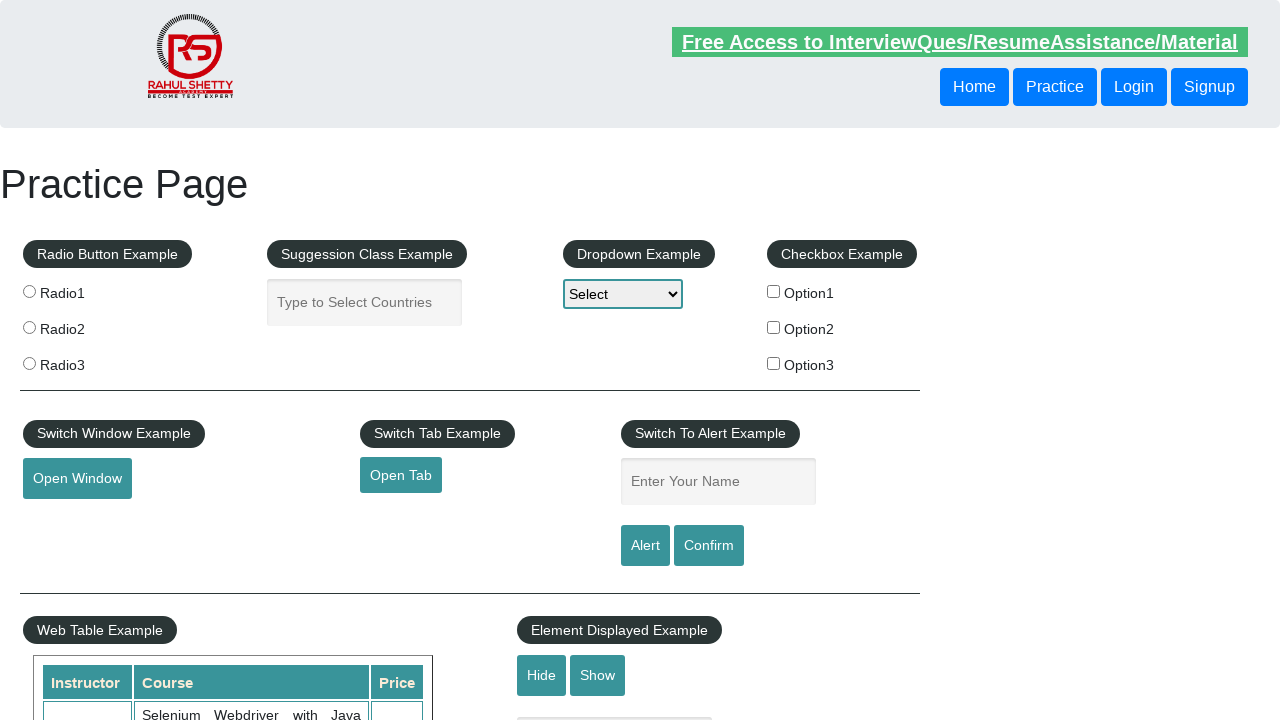

Found 5 links in the first column of footer
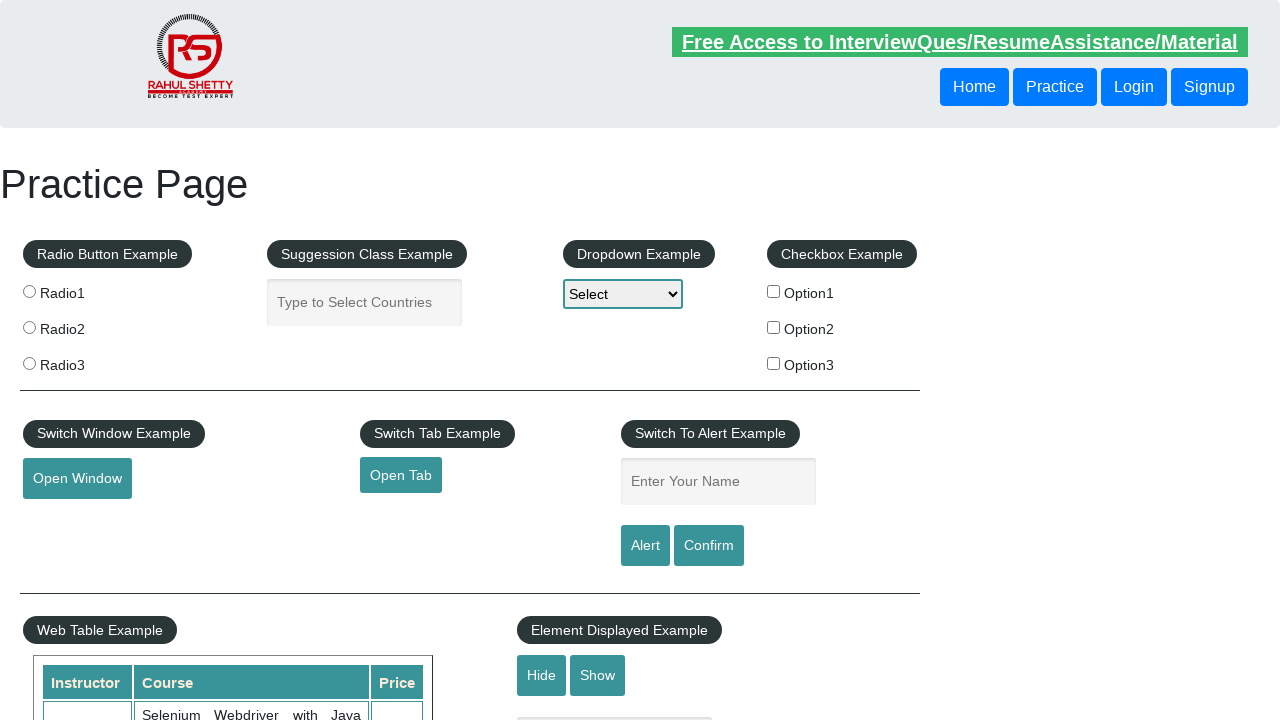

Opened footer link 1 in new tab using Ctrl+Click at (157, 482) on #gf-BIG >> xpath=//table//tbody//tr//td[1]/ul >> a >> nth=0
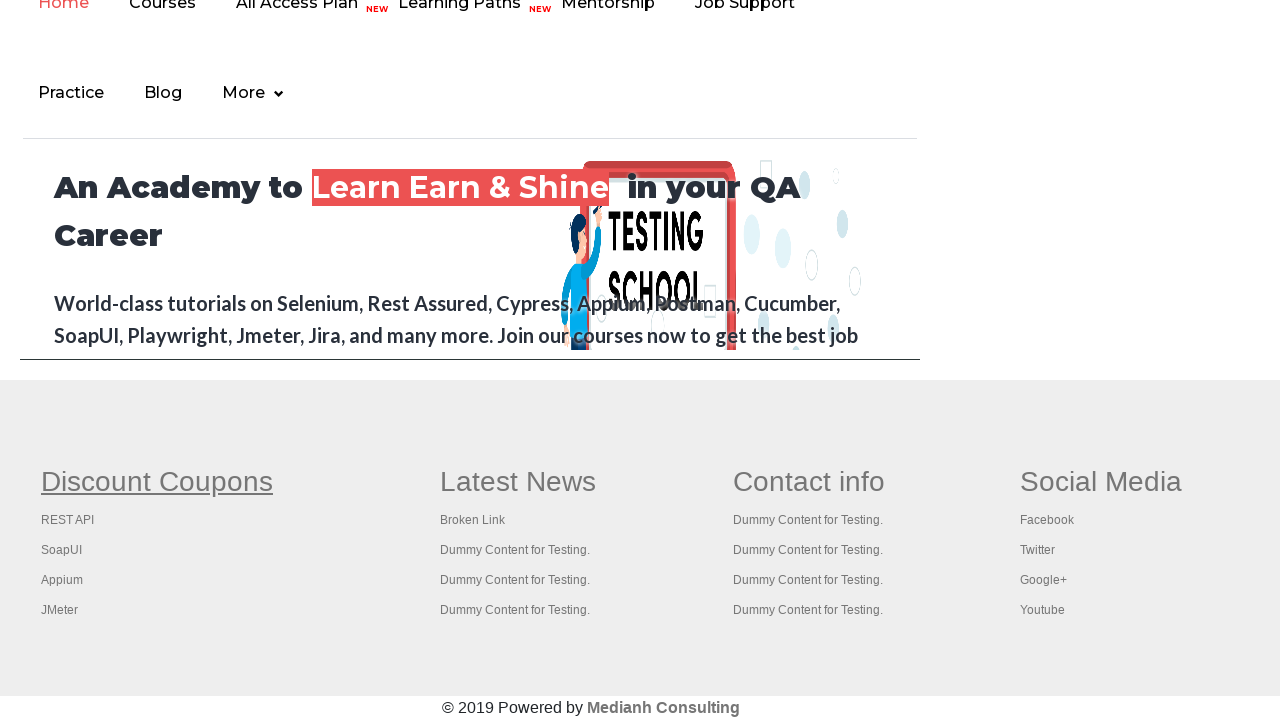

Waited for new tab to open after link 1
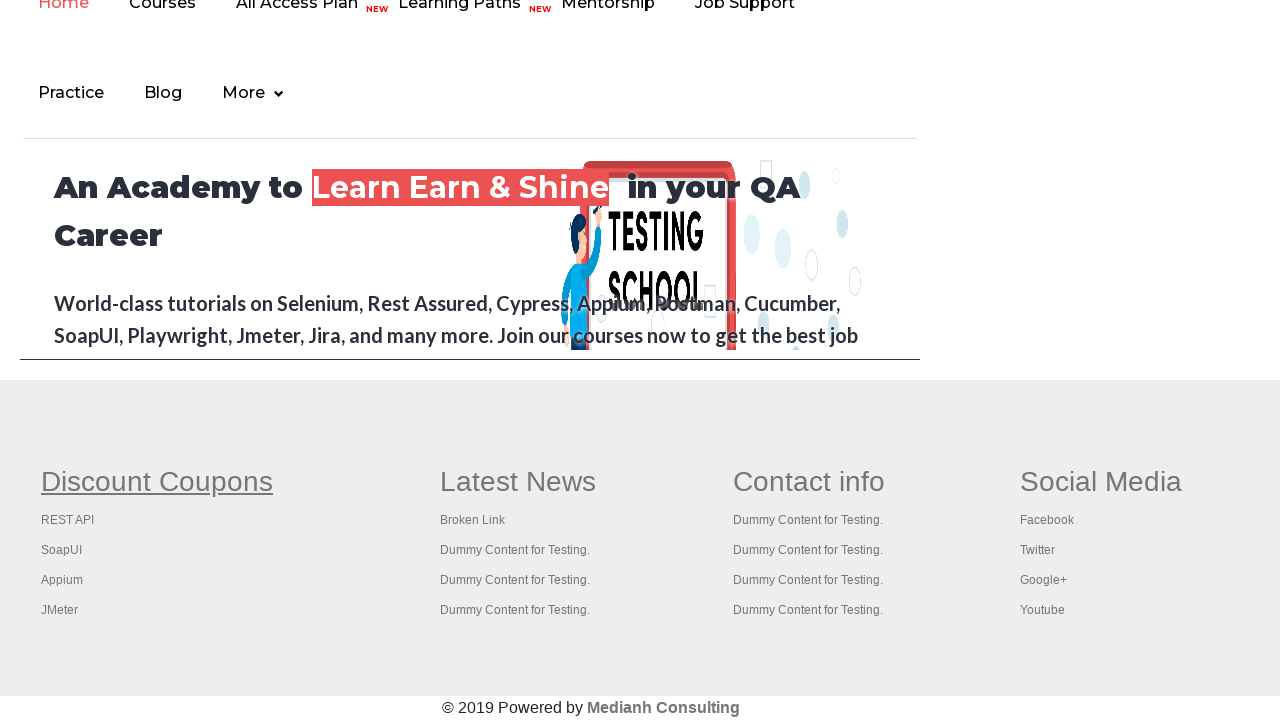

Opened footer link 2 in new tab using Ctrl+Click at (68, 520) on #gf-BIG >> xpath=//table//tbody//tr//td[1]/ul >> a >> nth=1
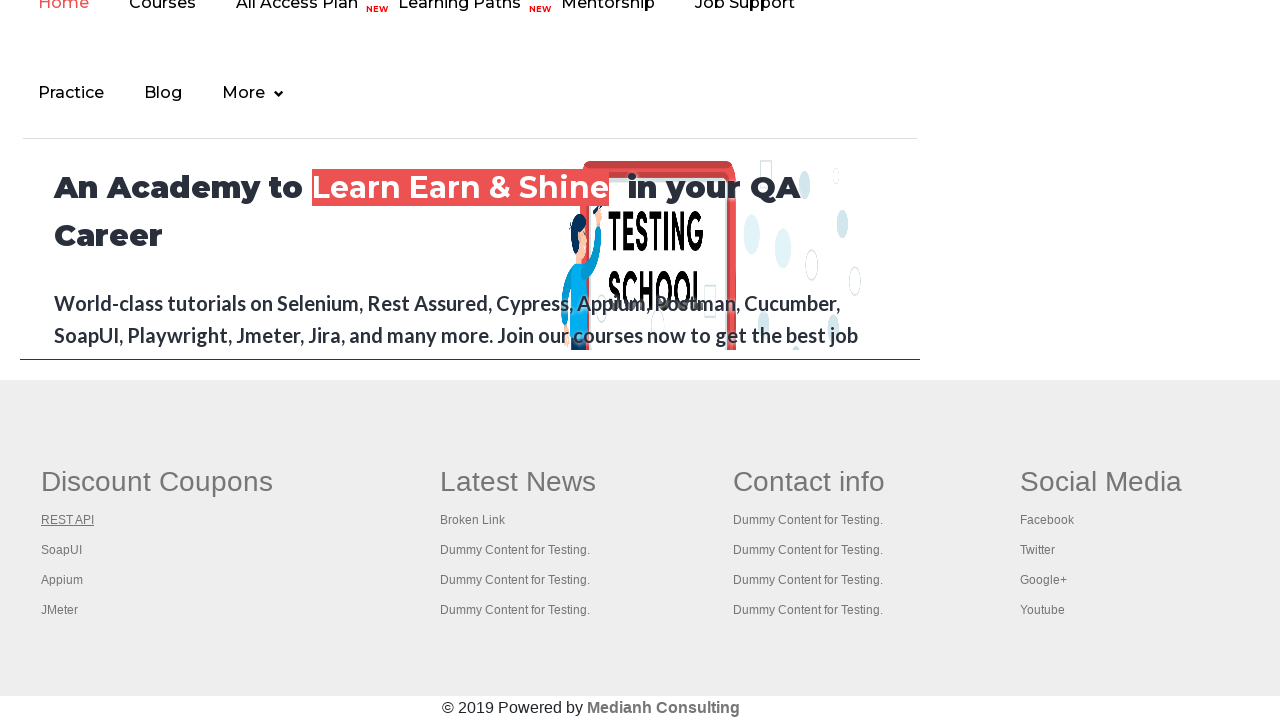

Waited for new tab to open after link 2
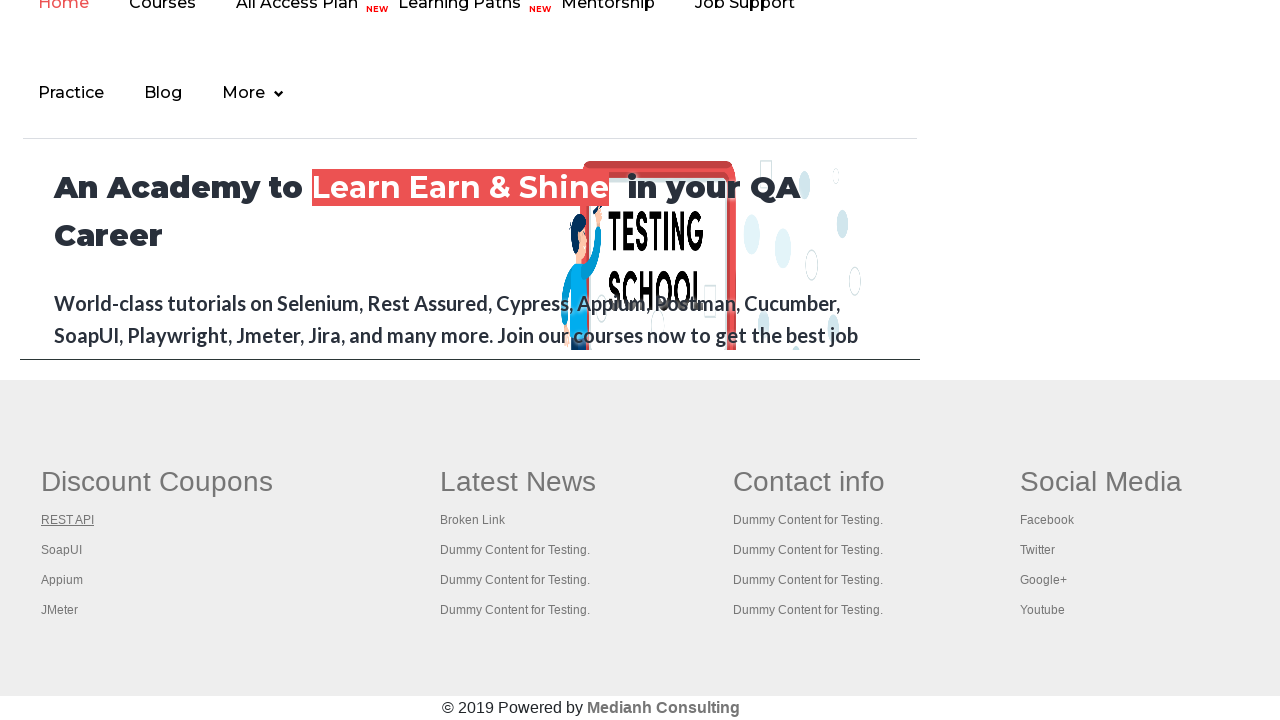

Opened footer link 3 in new tab using Ctrl+Click at (62, 550) on #gf-BIG >> xpath=//table//tbody//tr//td[1]/ul >> a >> nth=2
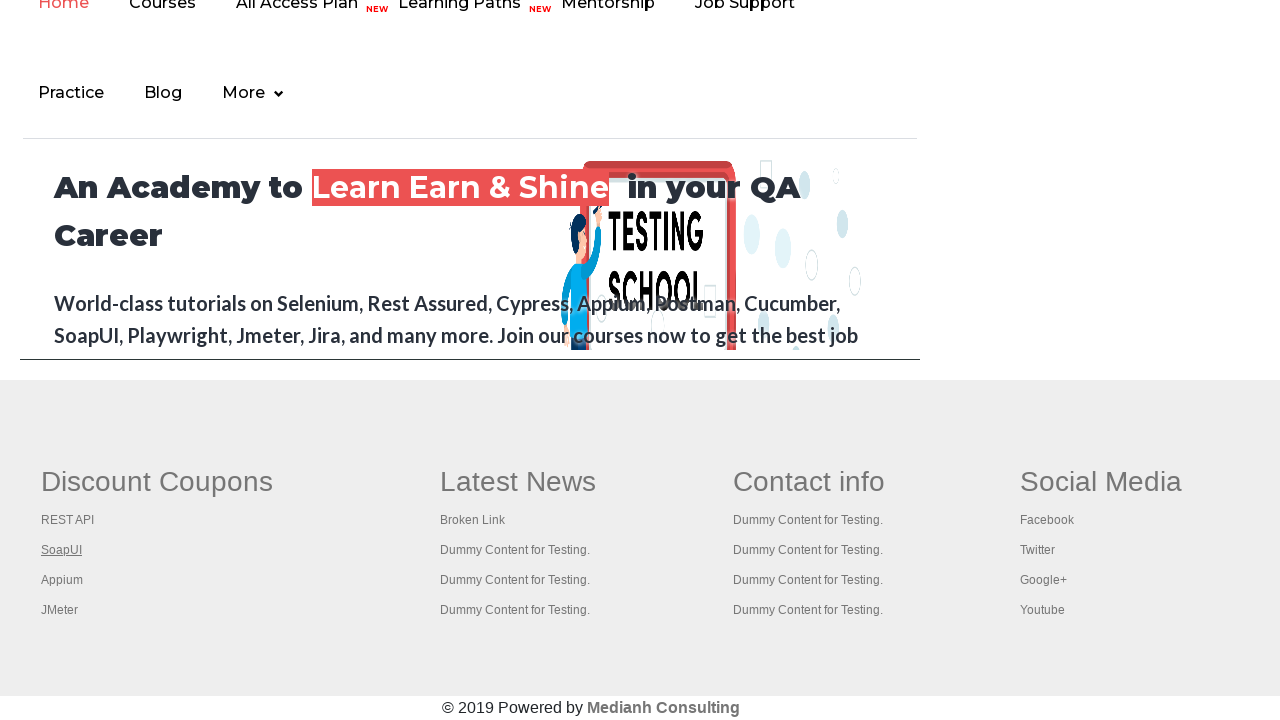

Waited for new tab to open after link 3
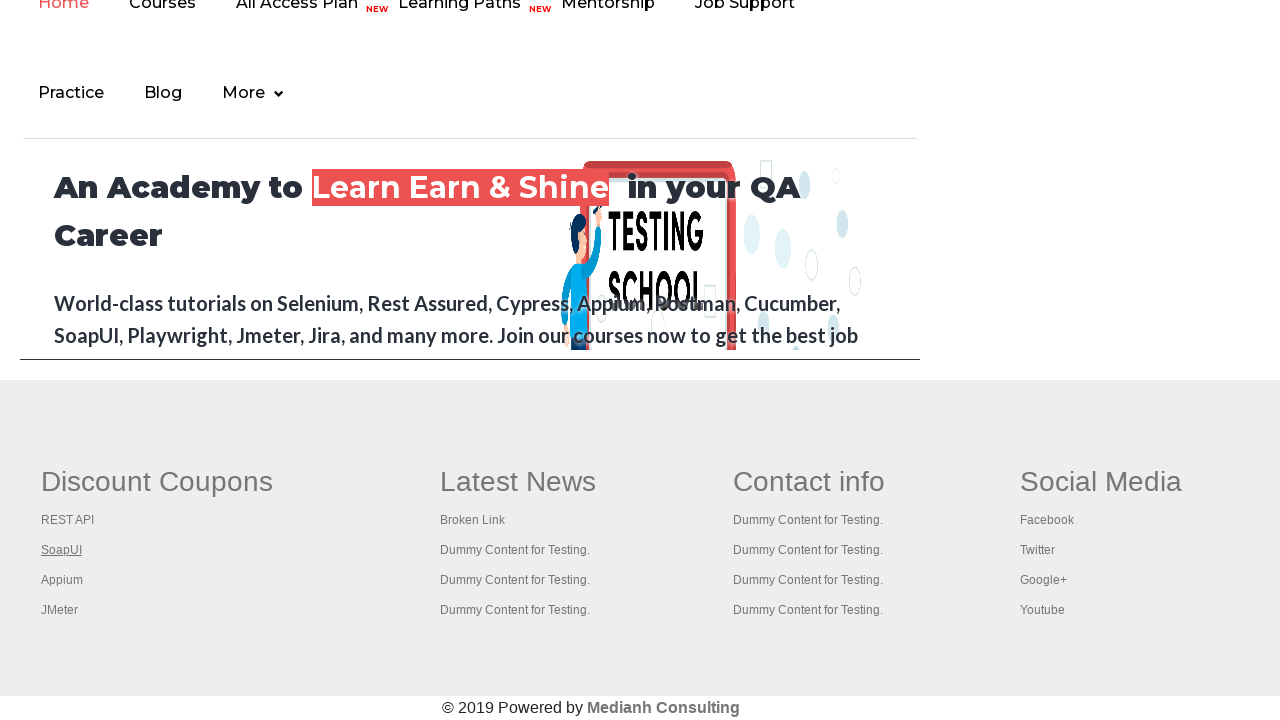

Opened footer link 4 in new tab using Ctrl+Click at (62, 580) on #gf-BIG >> xpath=//table//tbody//tr//td[1]/ul >> a >> nth=3
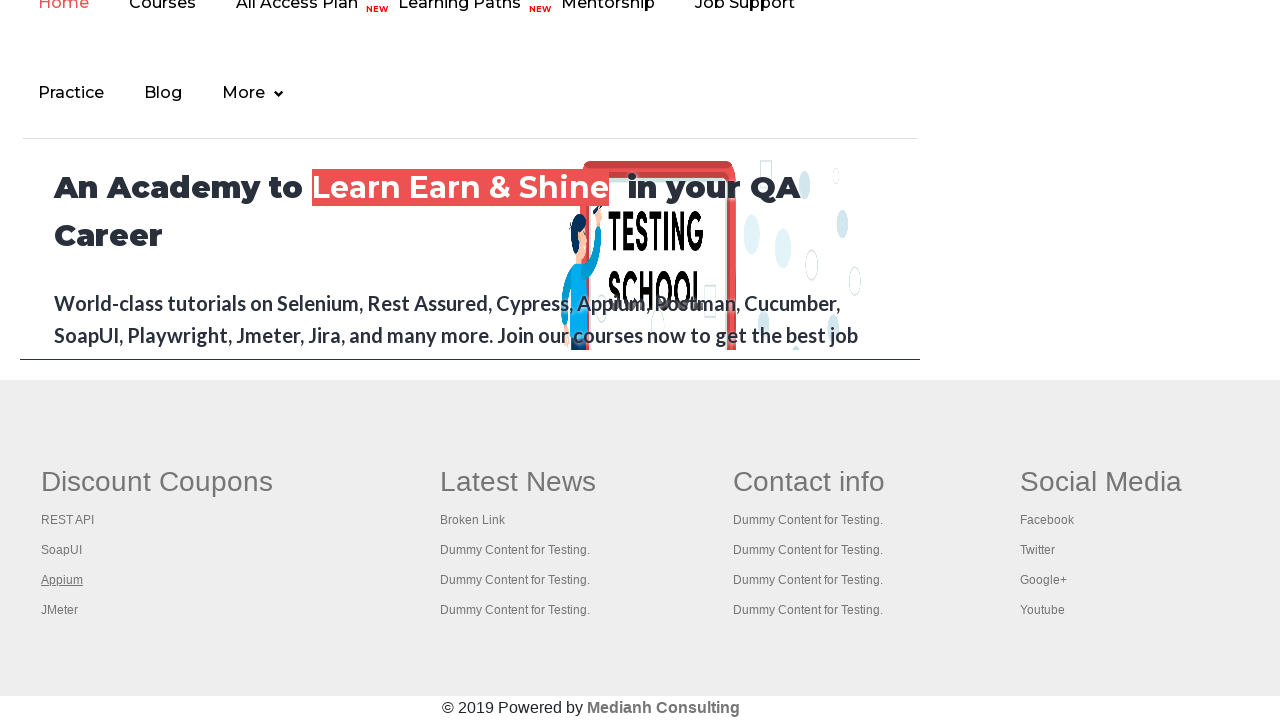

Waited for new tab to open after link 4
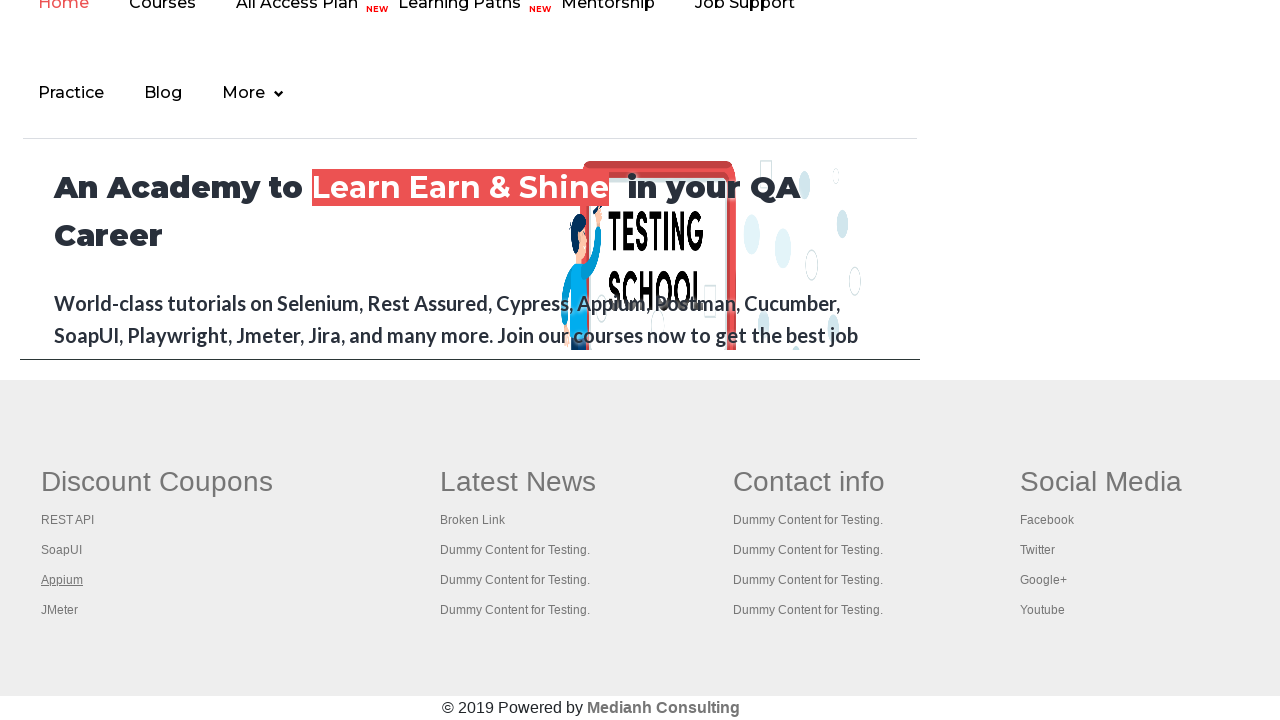

Opened footer link 5 in new tab using Ctrl+Click at (60, 610) on #gf-BIG >> xpath=//table//tbody//tr//td[1]/ul >> a >> nth=4
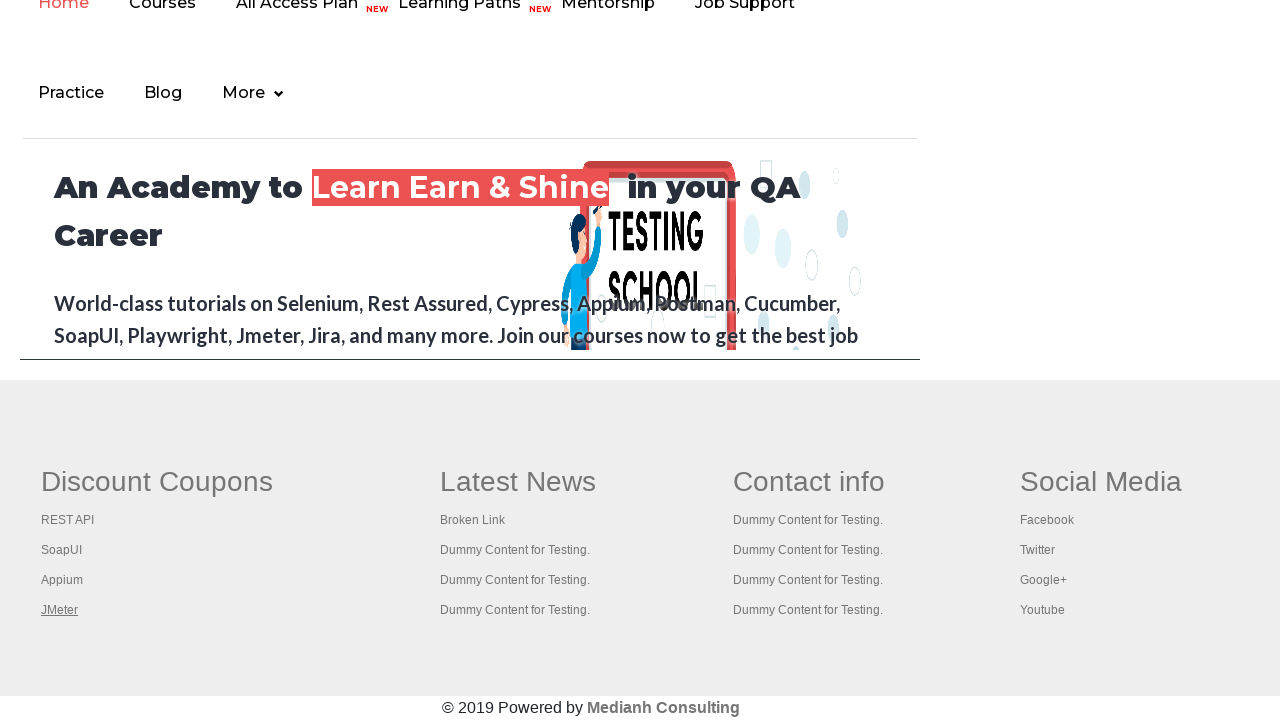

Waited for new tab to open after link 5
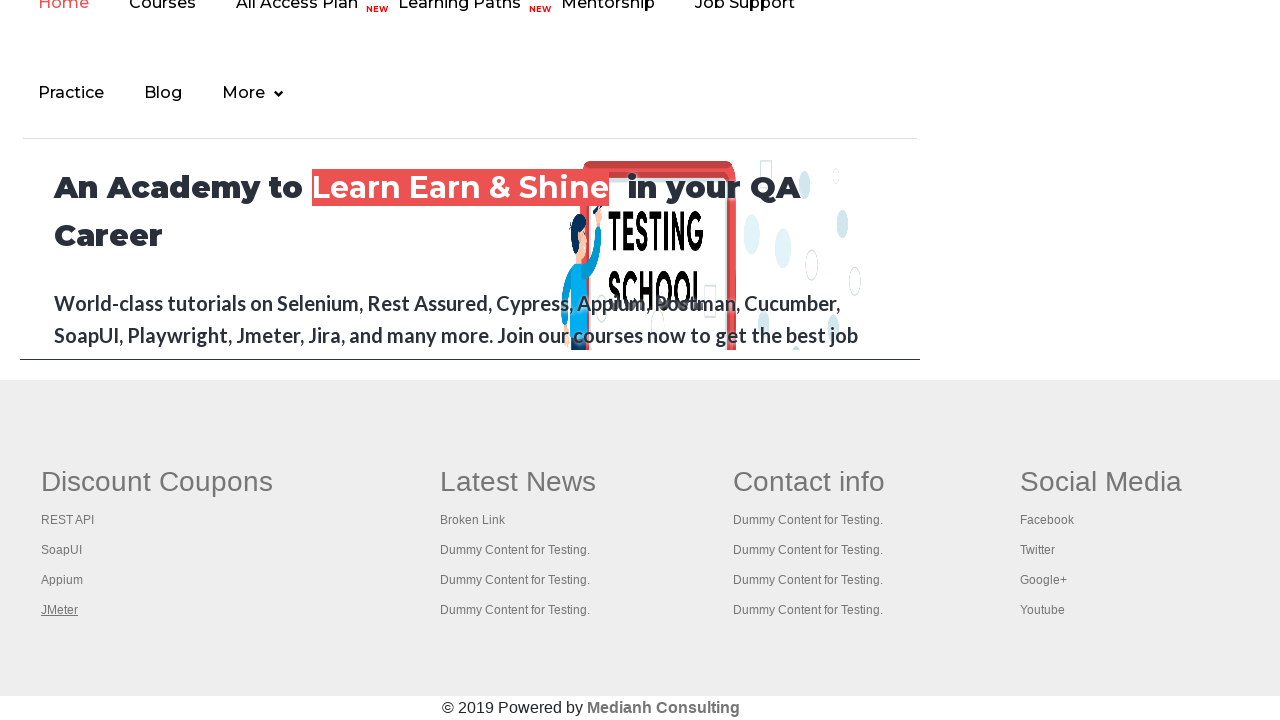

Retrieved all open tabs - total of 6 pages
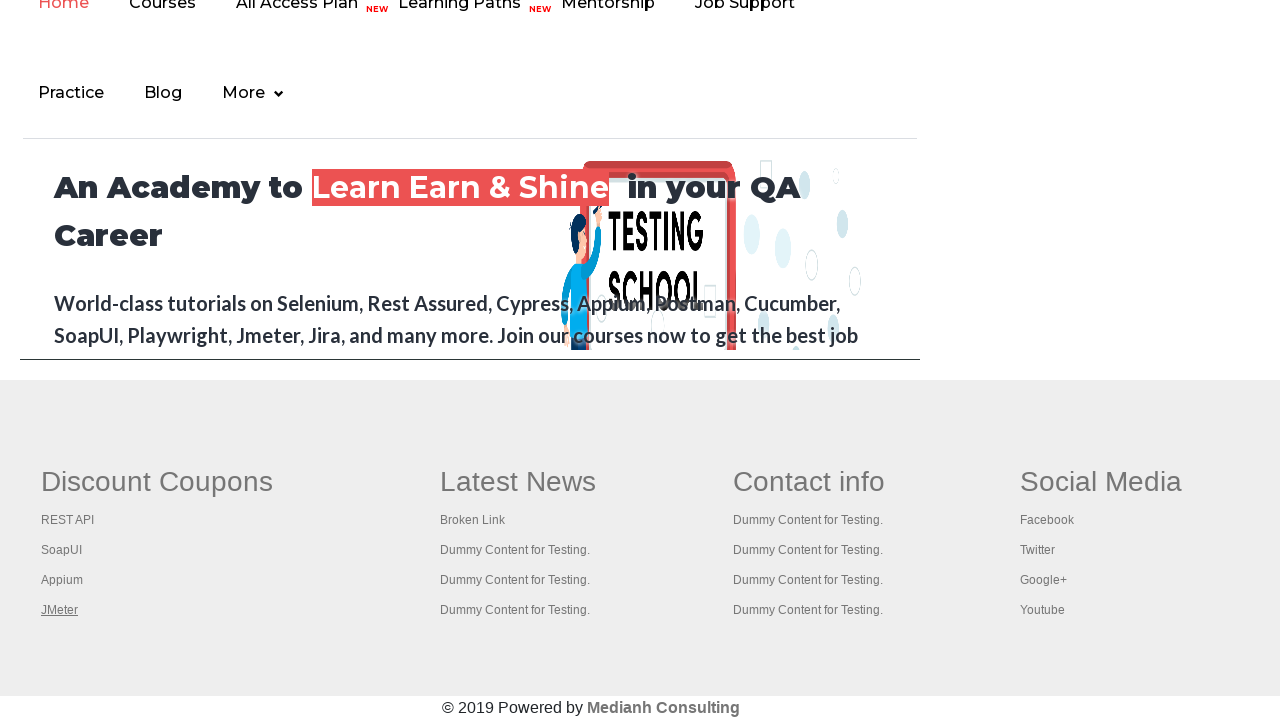

Switched to tab 1
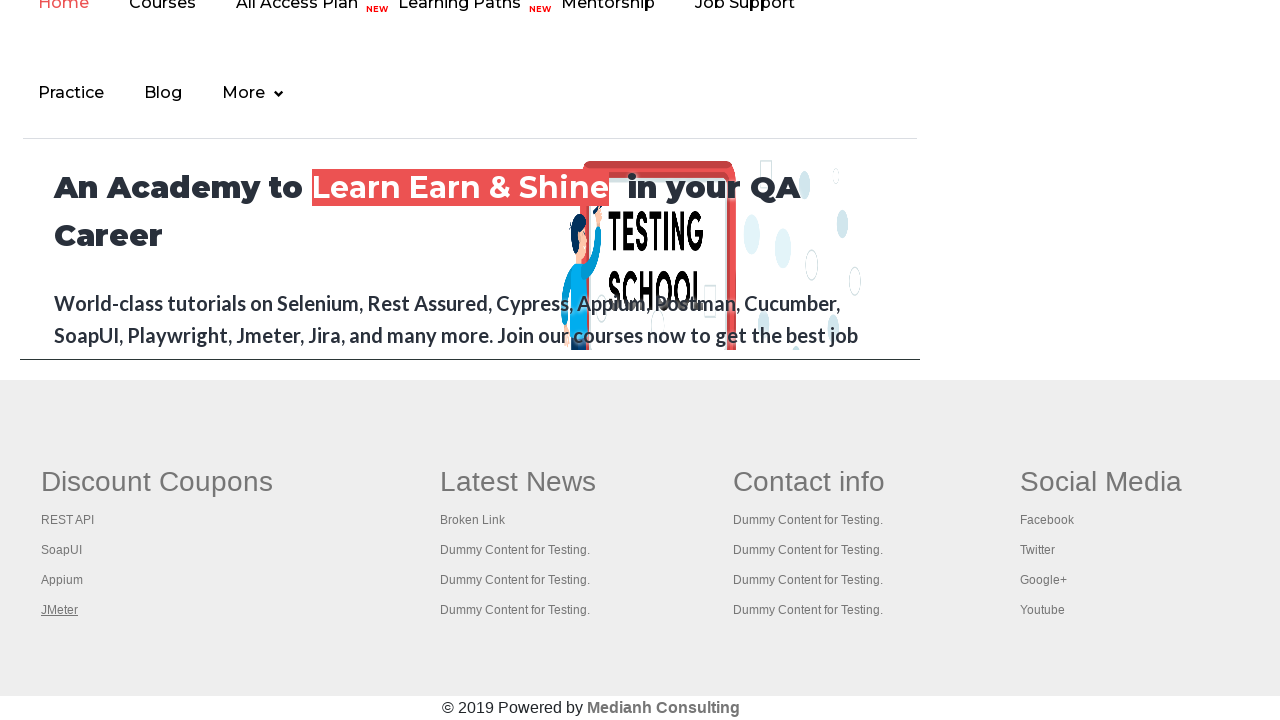

Tab 1 DOM content loaded
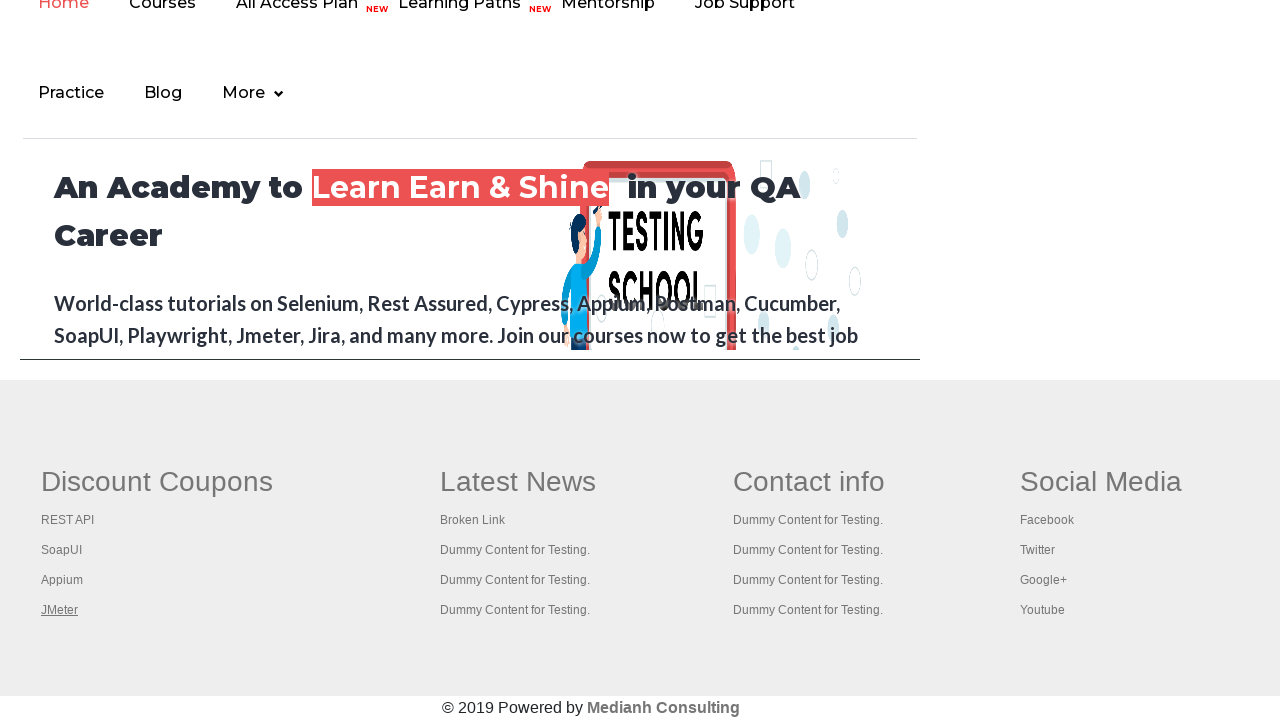

Switched to tab 2
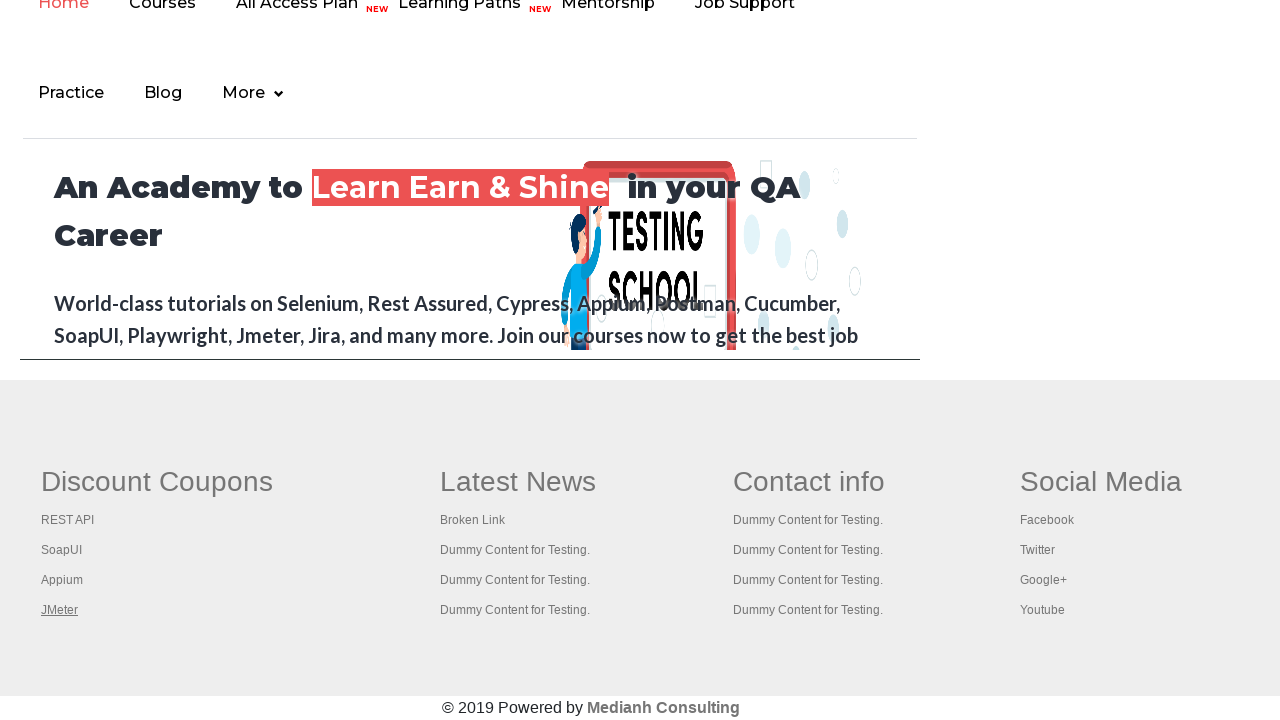

Tab 2 DOM content loaded
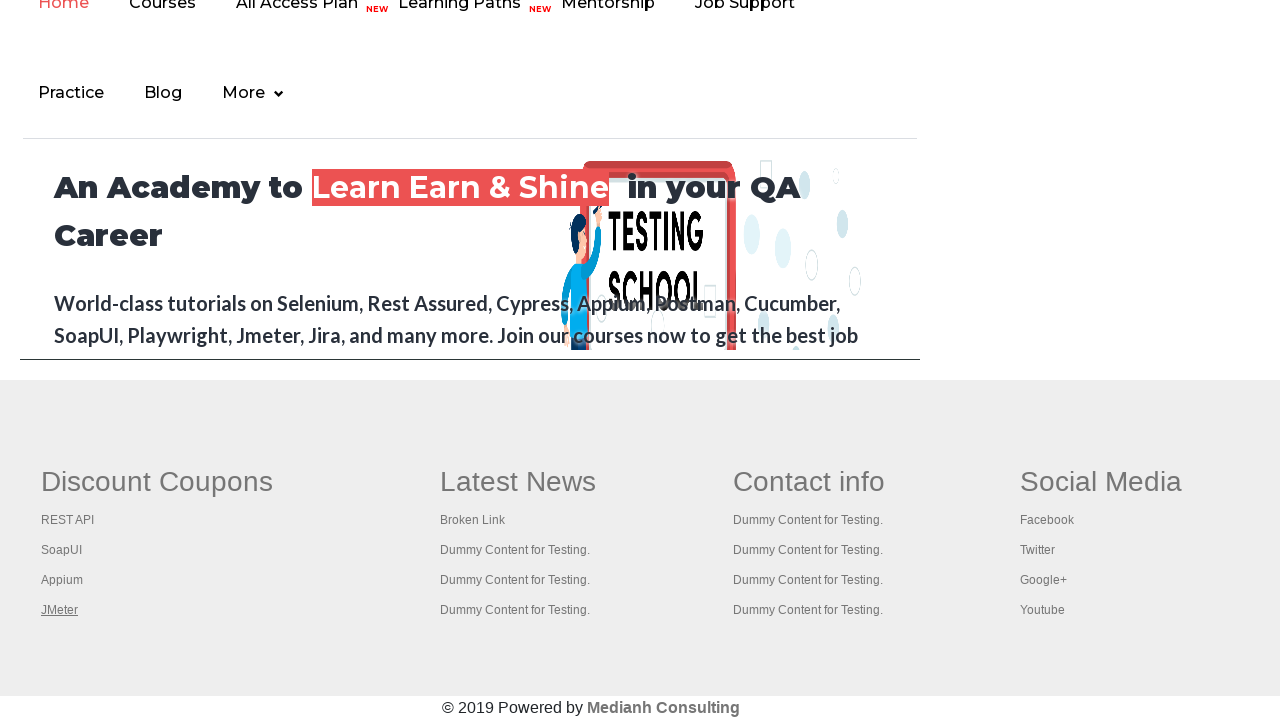

Switched to tab 3
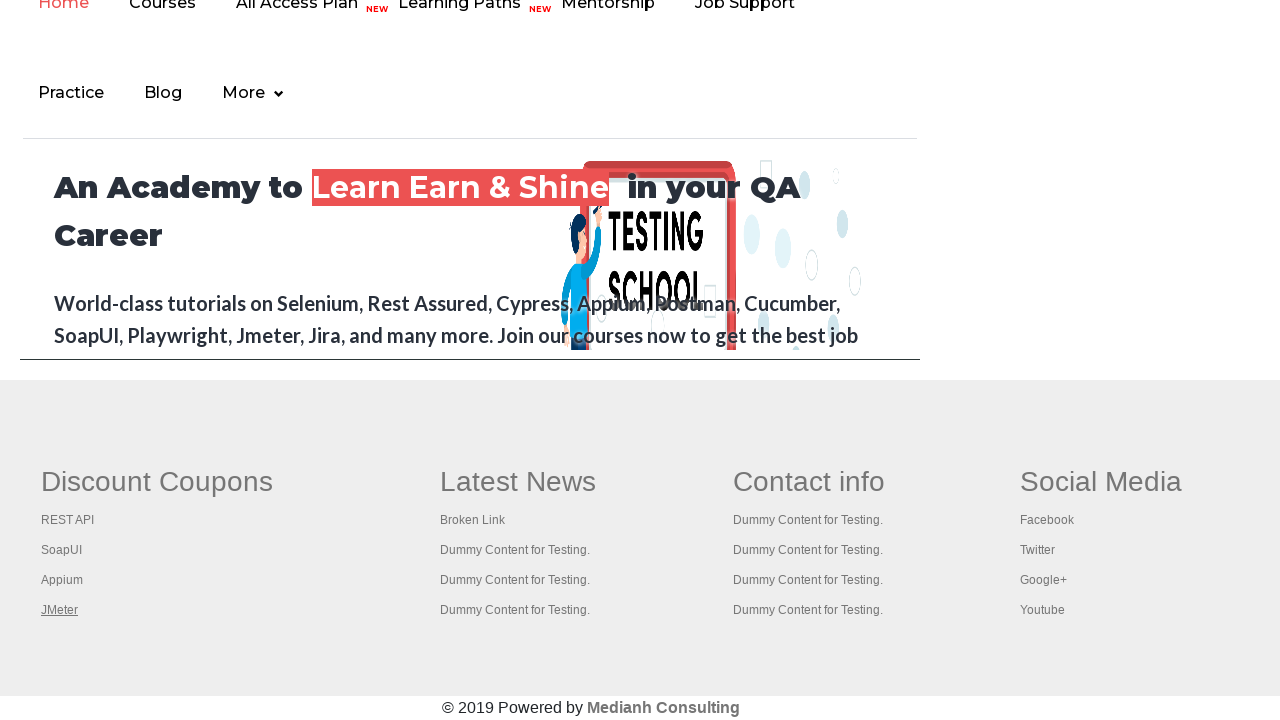

Tab 3 DOM content loaded
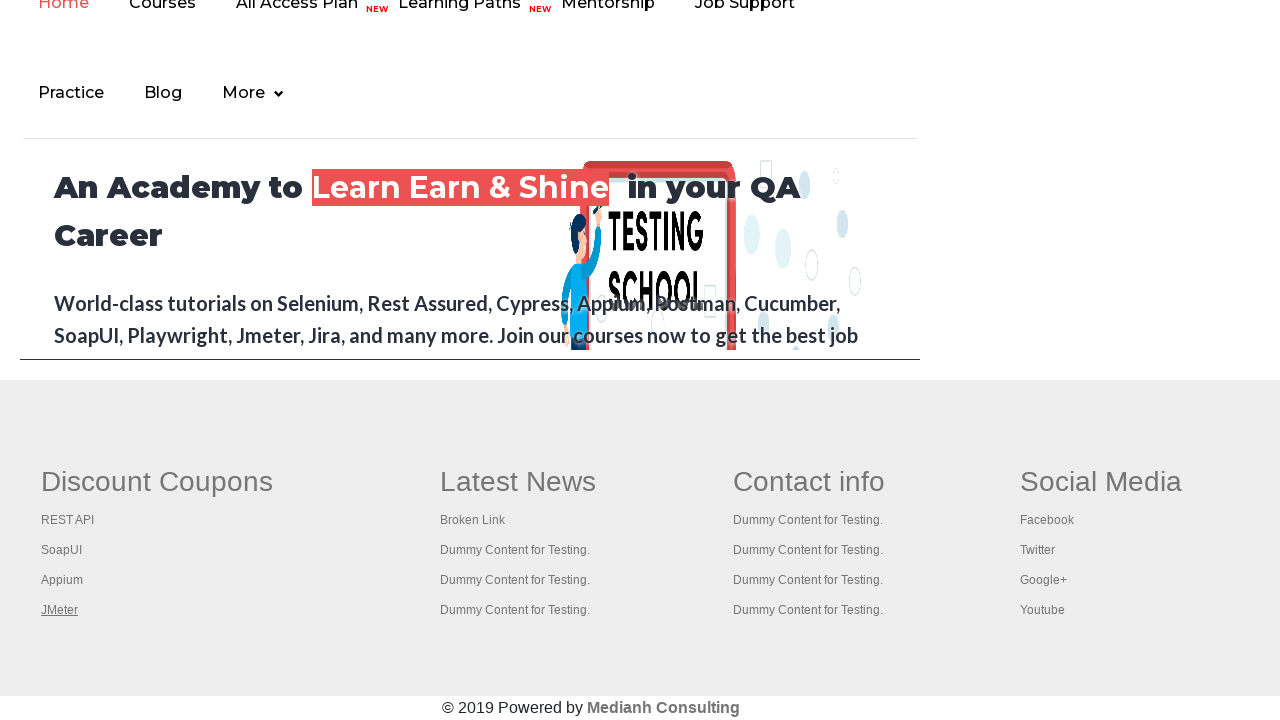

Switched to tab 4
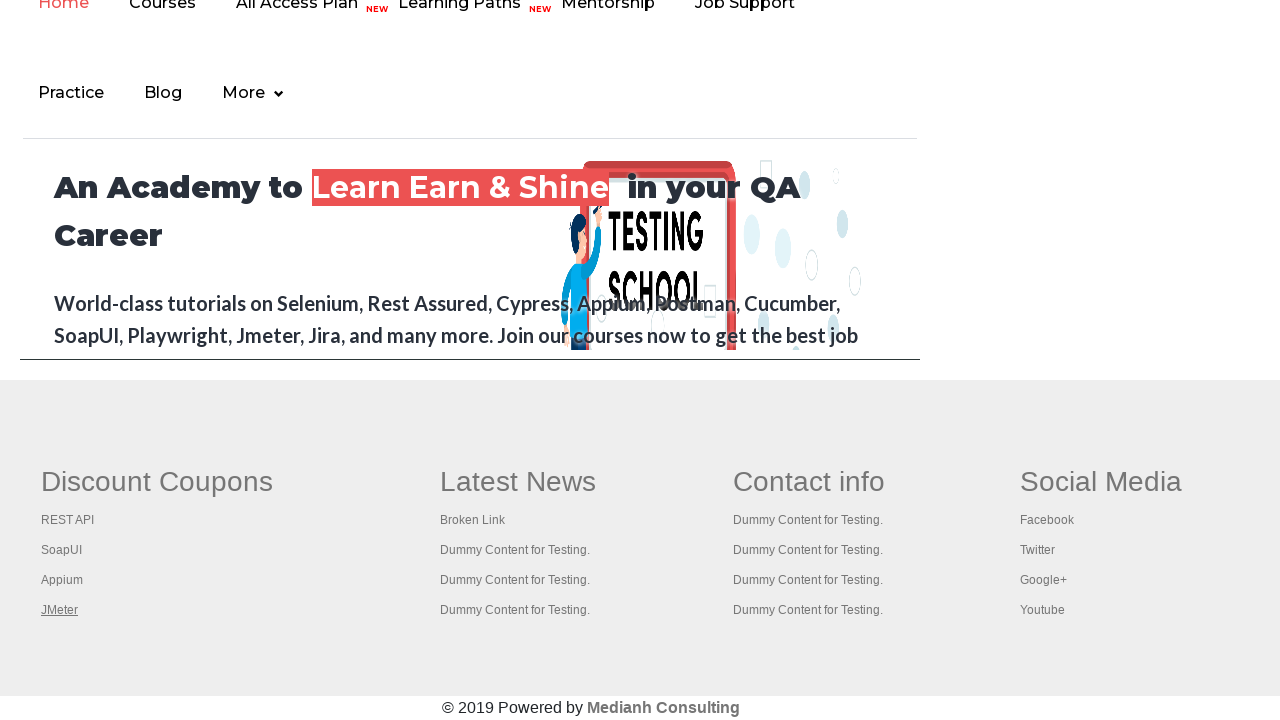

Tab 4 DOM content loaded
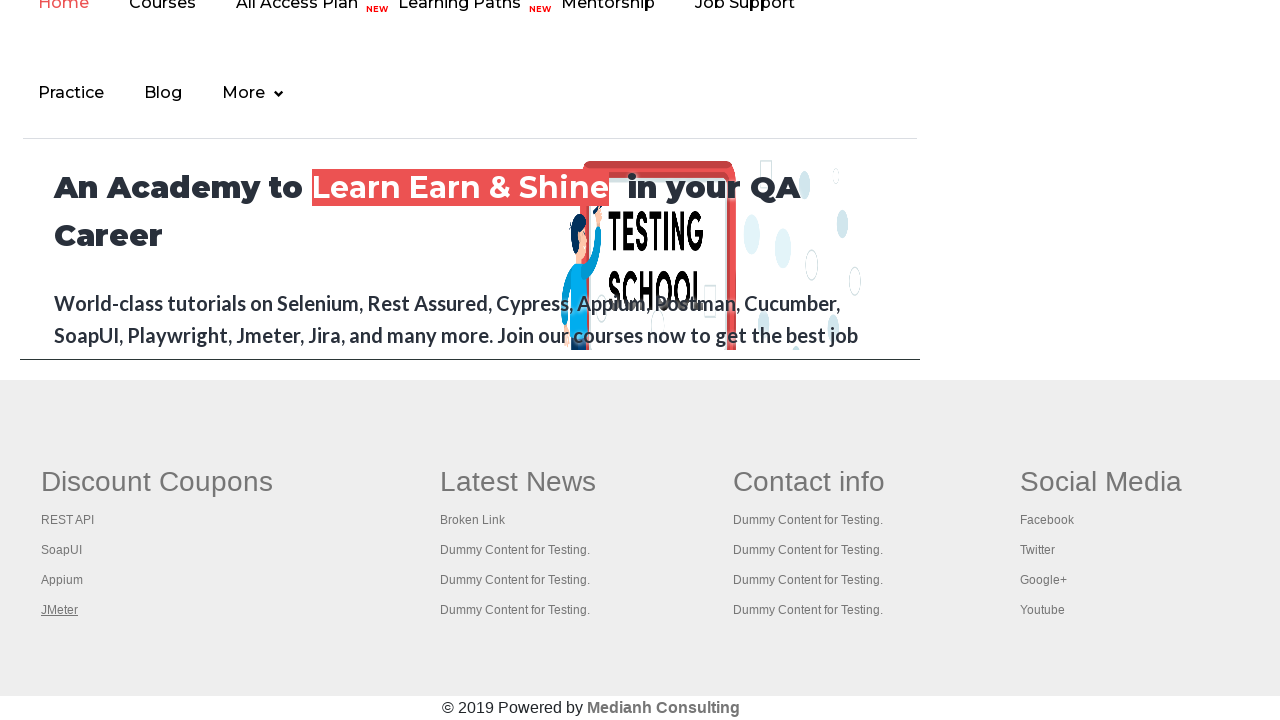

Switched to tab 5
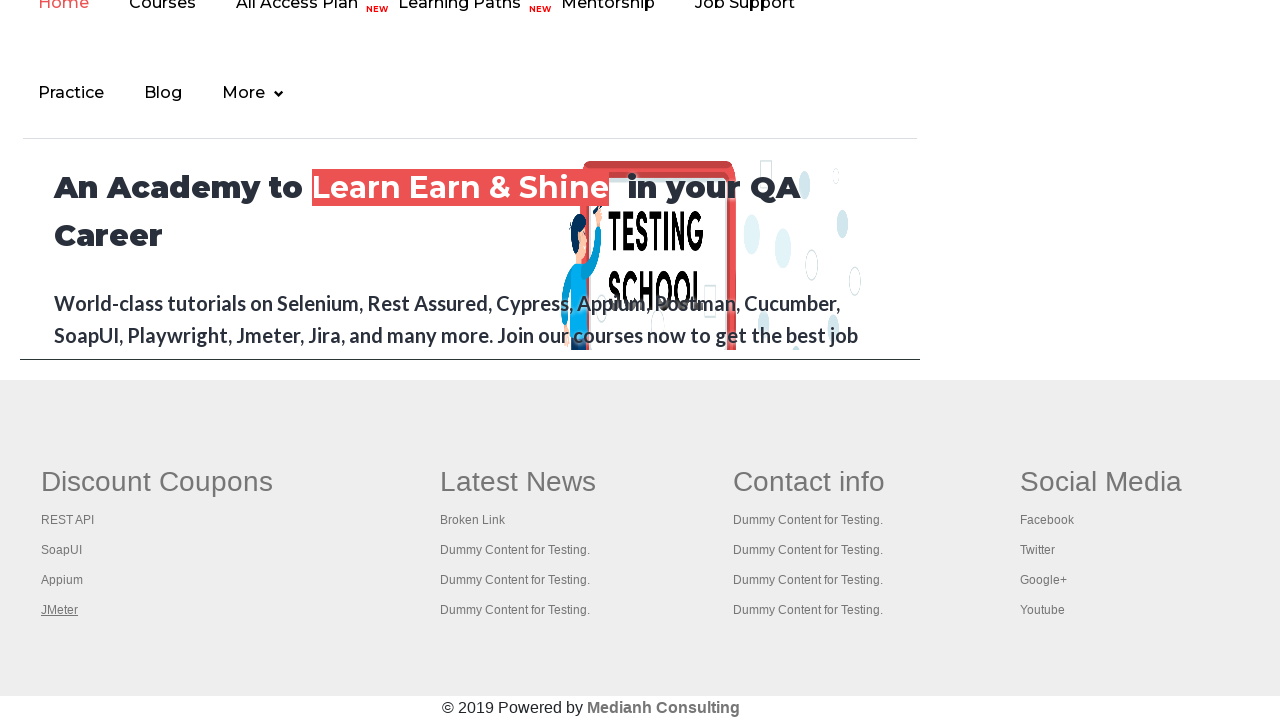

Tab 5 DOM content loaded
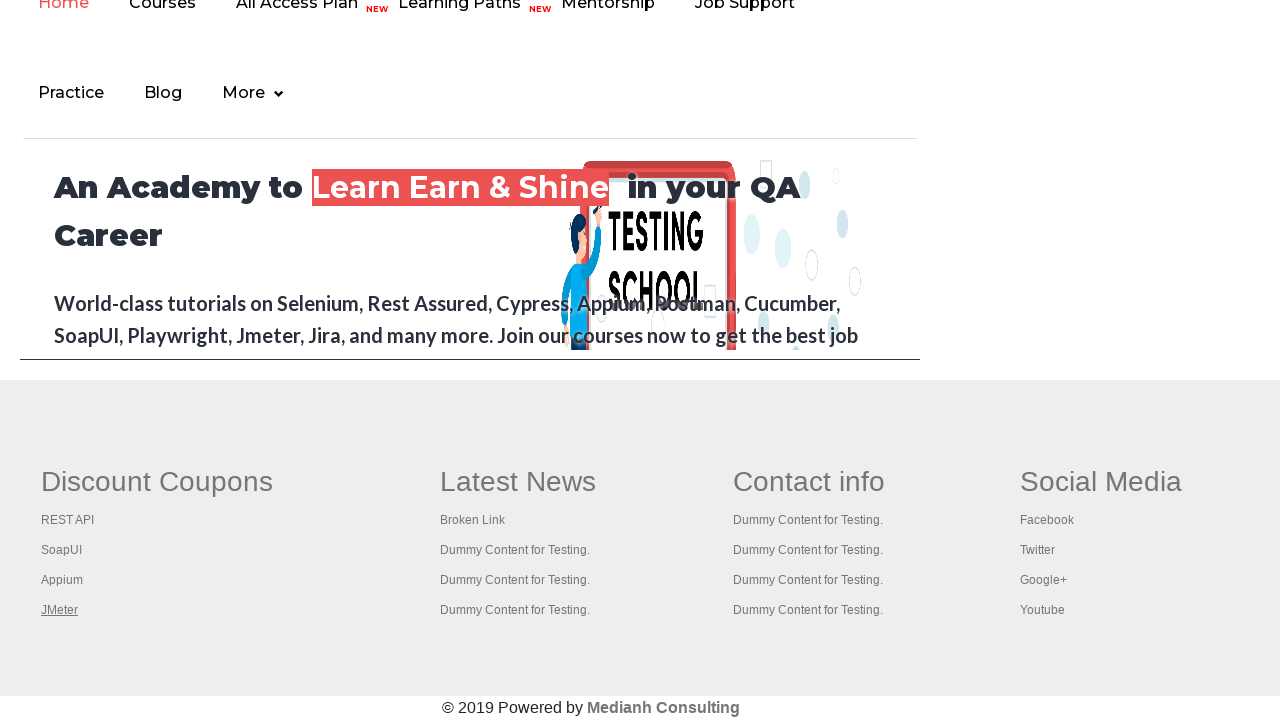

Switched to tab 6
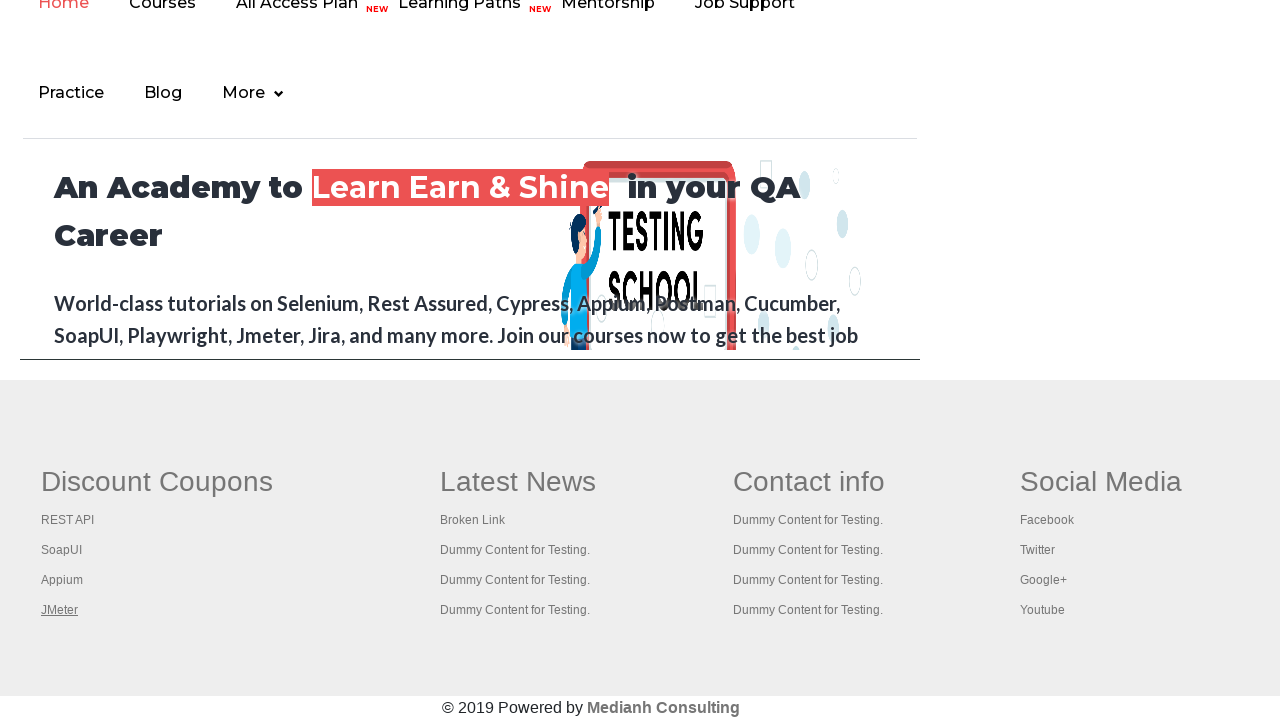

Tab 6 DOM content loaded
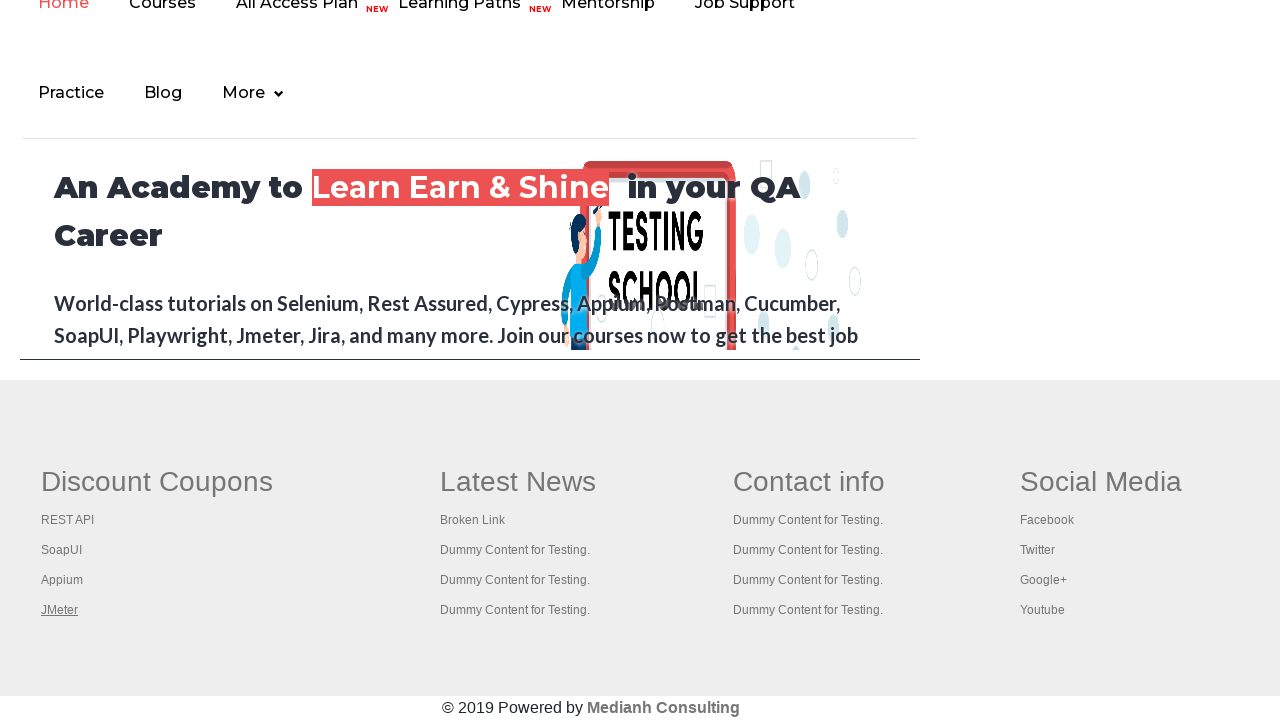

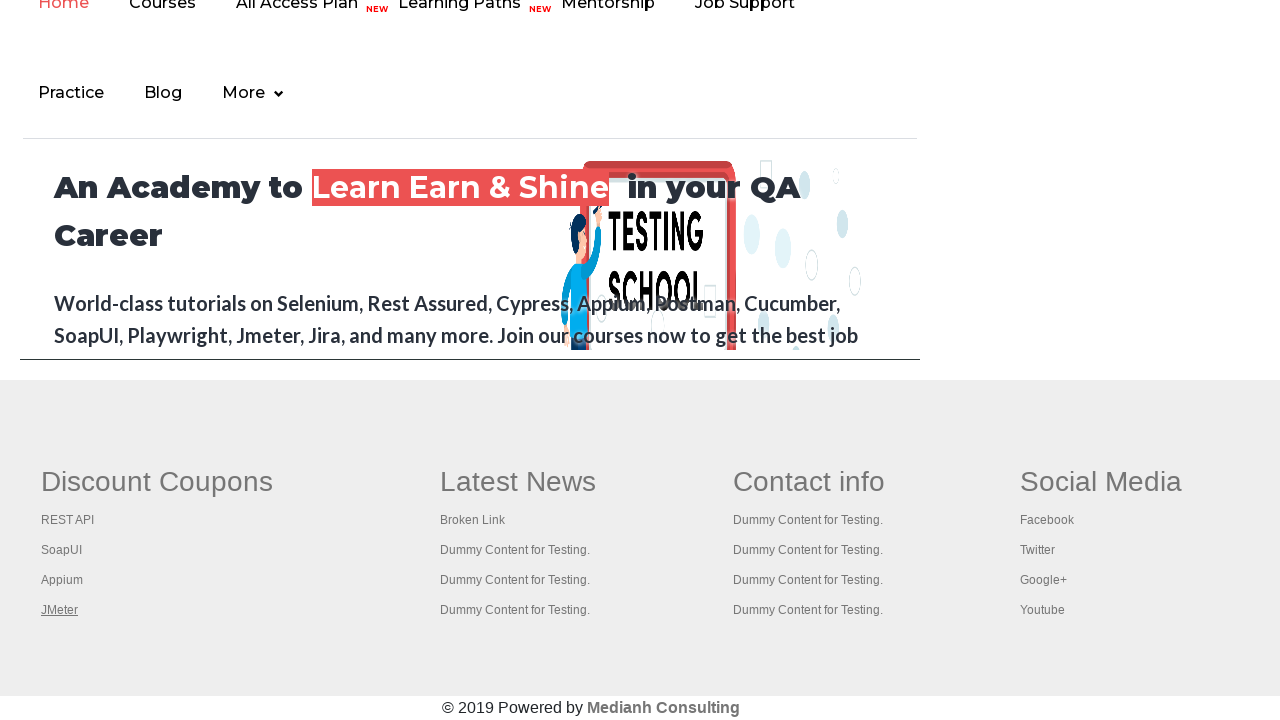